Tests browser navigation methods by navigating to YouTube, then to TechPro Education, then using back and forward navigation controls

Starting URL: https://www.youtube.com

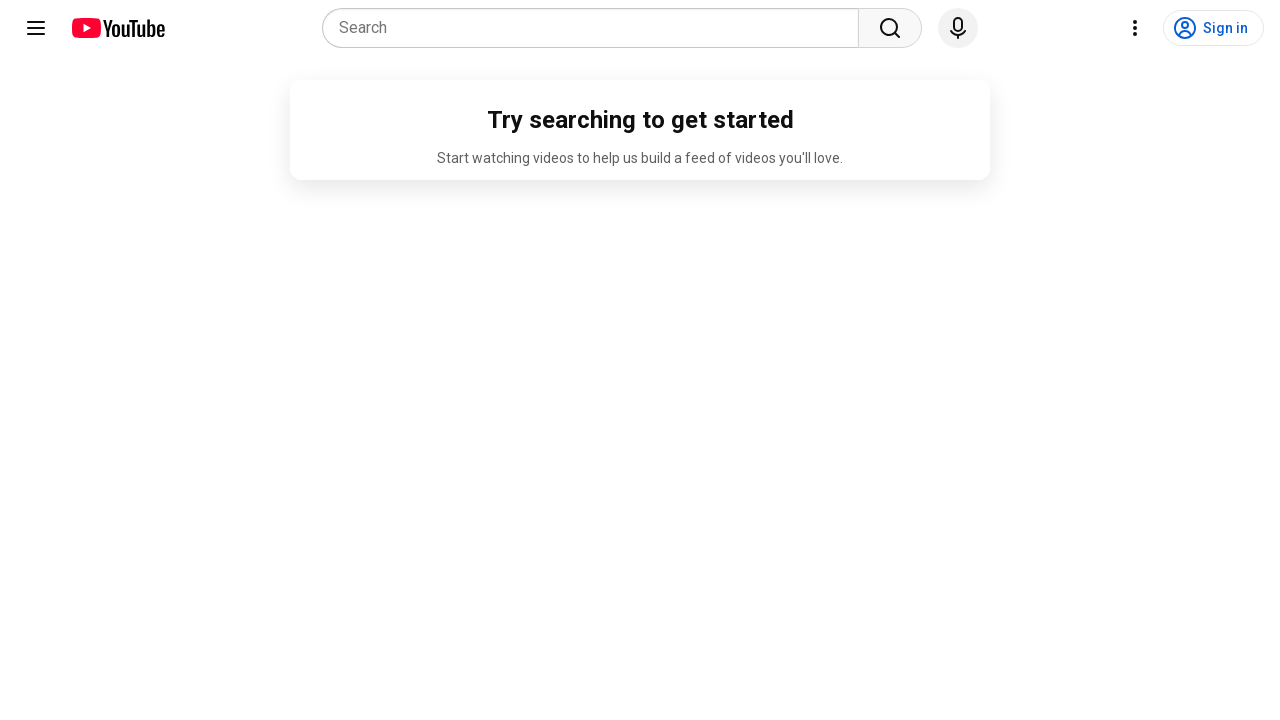

Navigated to TechPro Education website
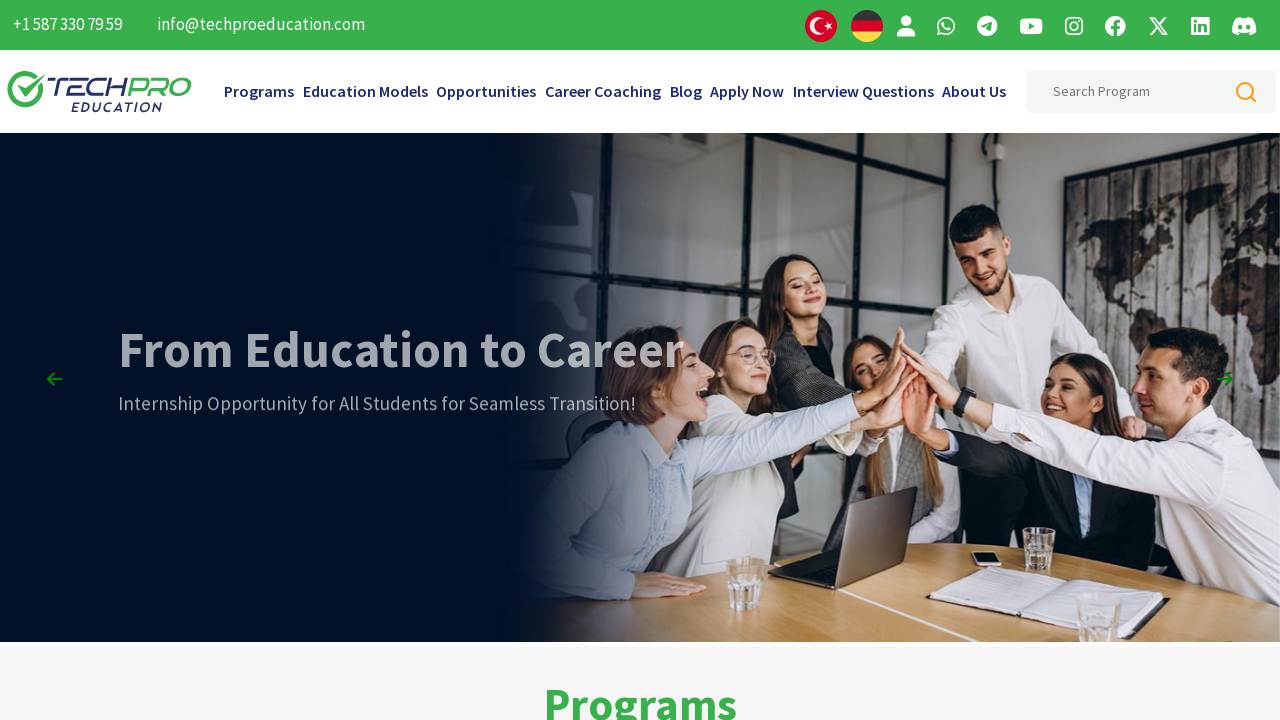

Navigated back to YouTube
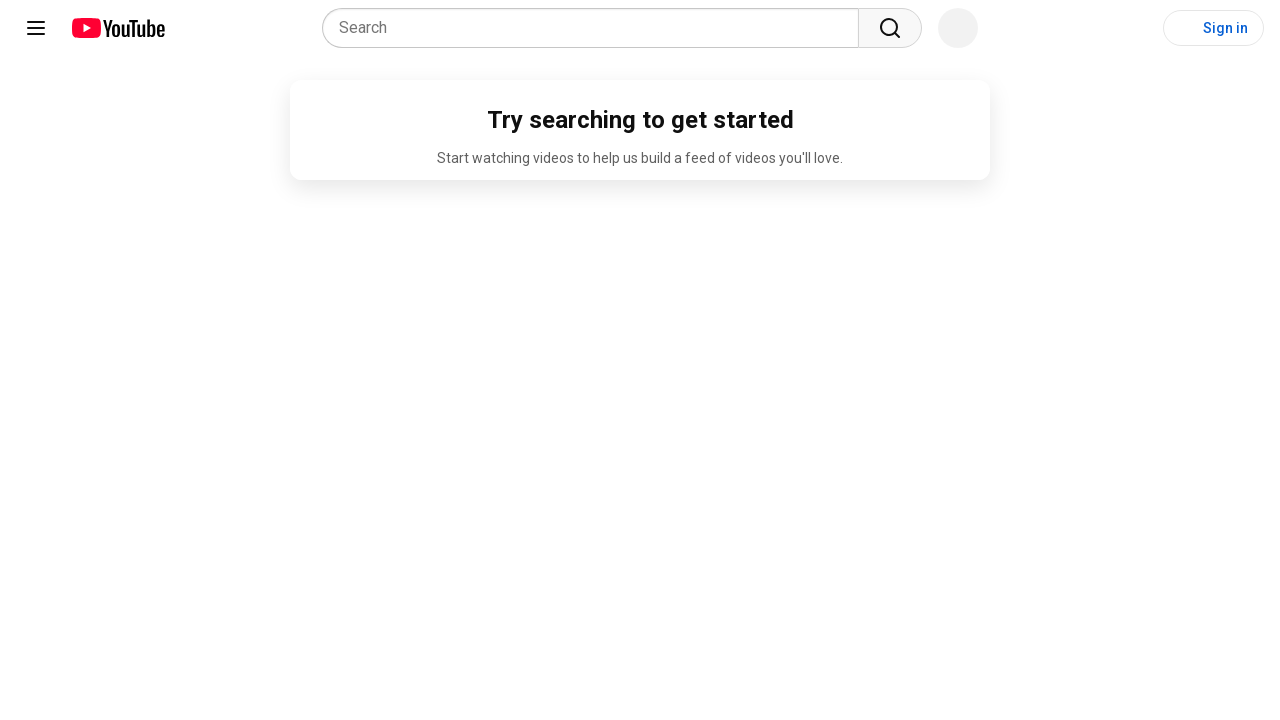

Navigated forward to TechPro Education
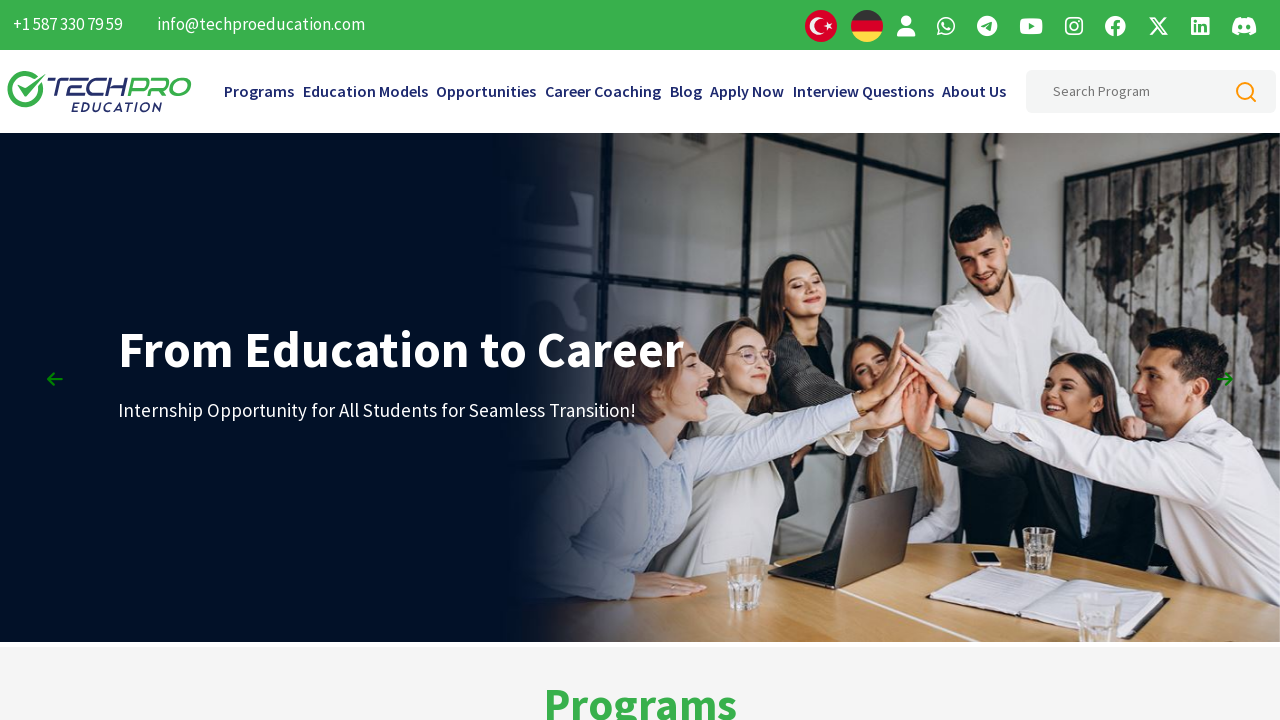

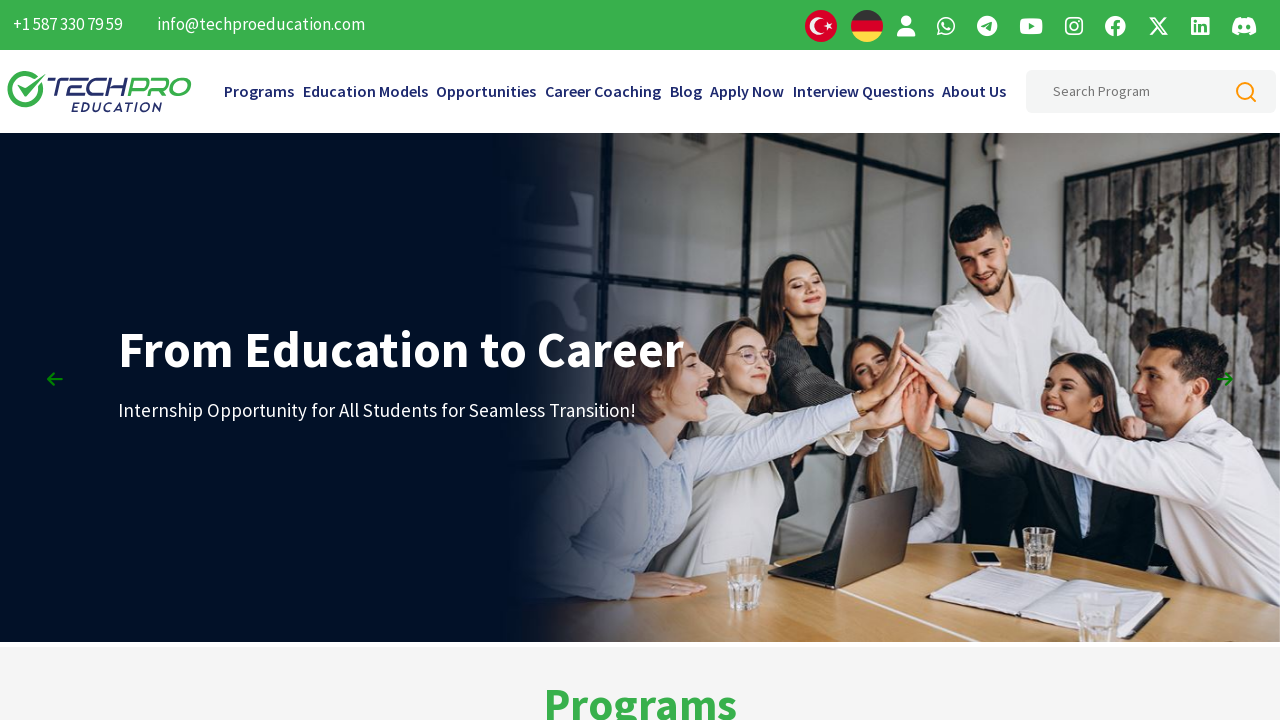